Tests that a todo item is removed if edited to an empty string

Starting URL: https://demo.playwright.dev/todomvc

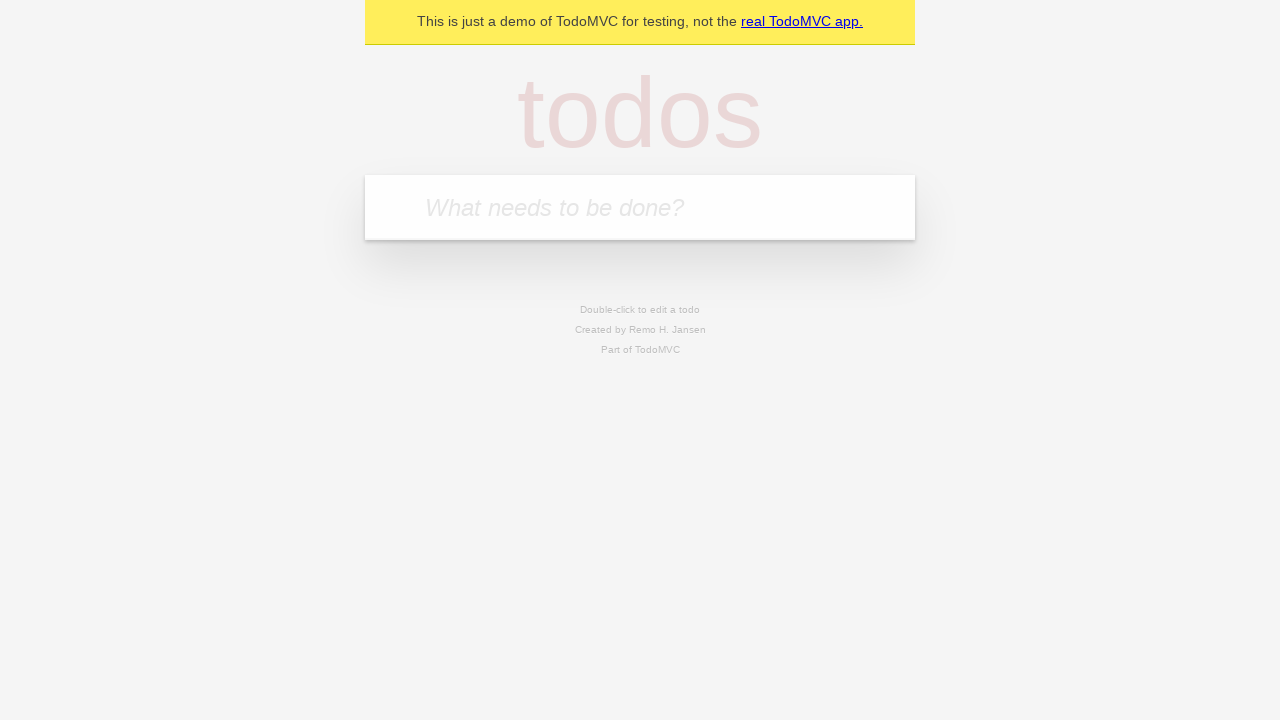

Filled todo input with 'buy some cheese' on internal:attr=[placeholder="What needs to be done?"i]
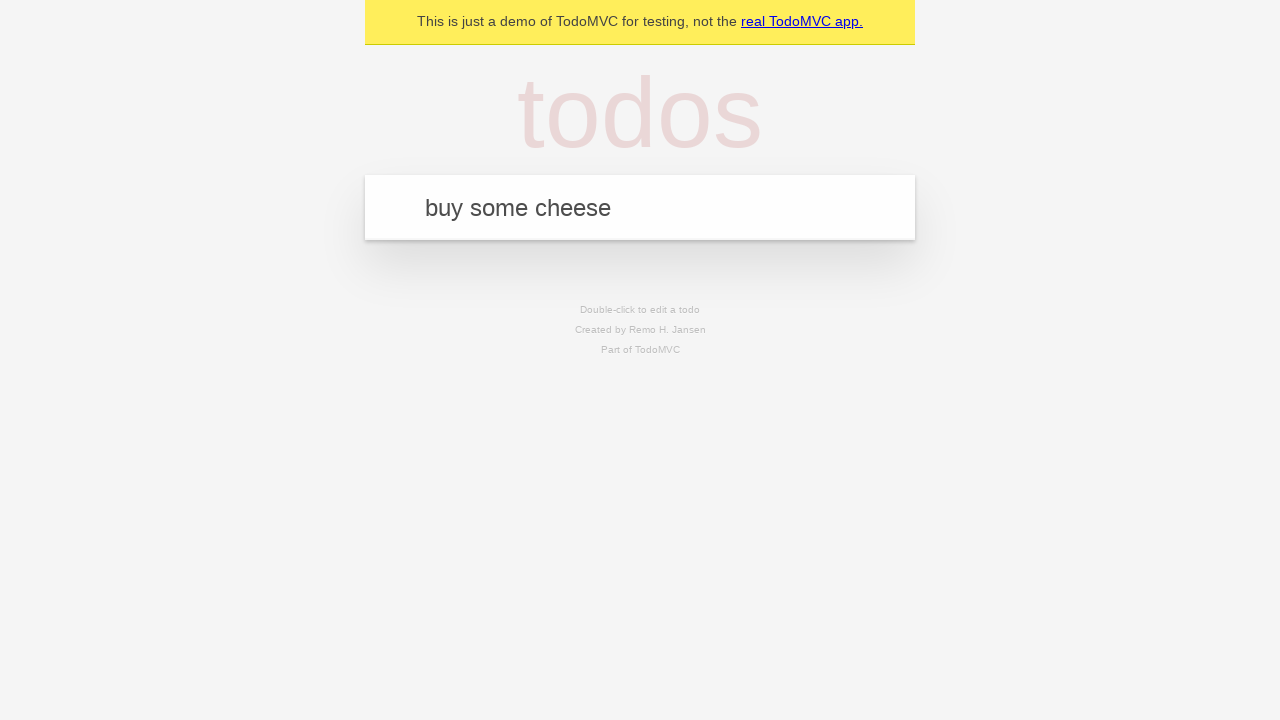

Pressed Enter to add first todo on internal:attr=[placeholder="What needs to be done?"i]
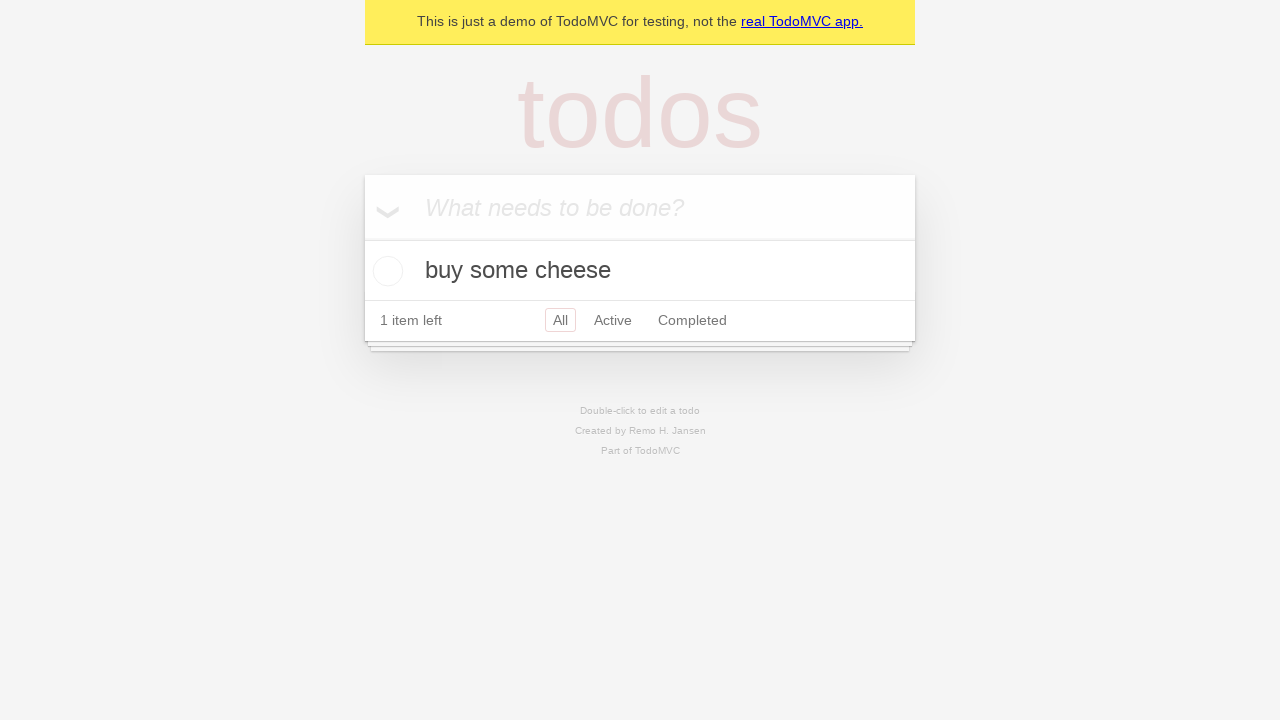

Filled todo input with 'feed the cat' on internal:attr=[placeholder="What needs to be done?"i]
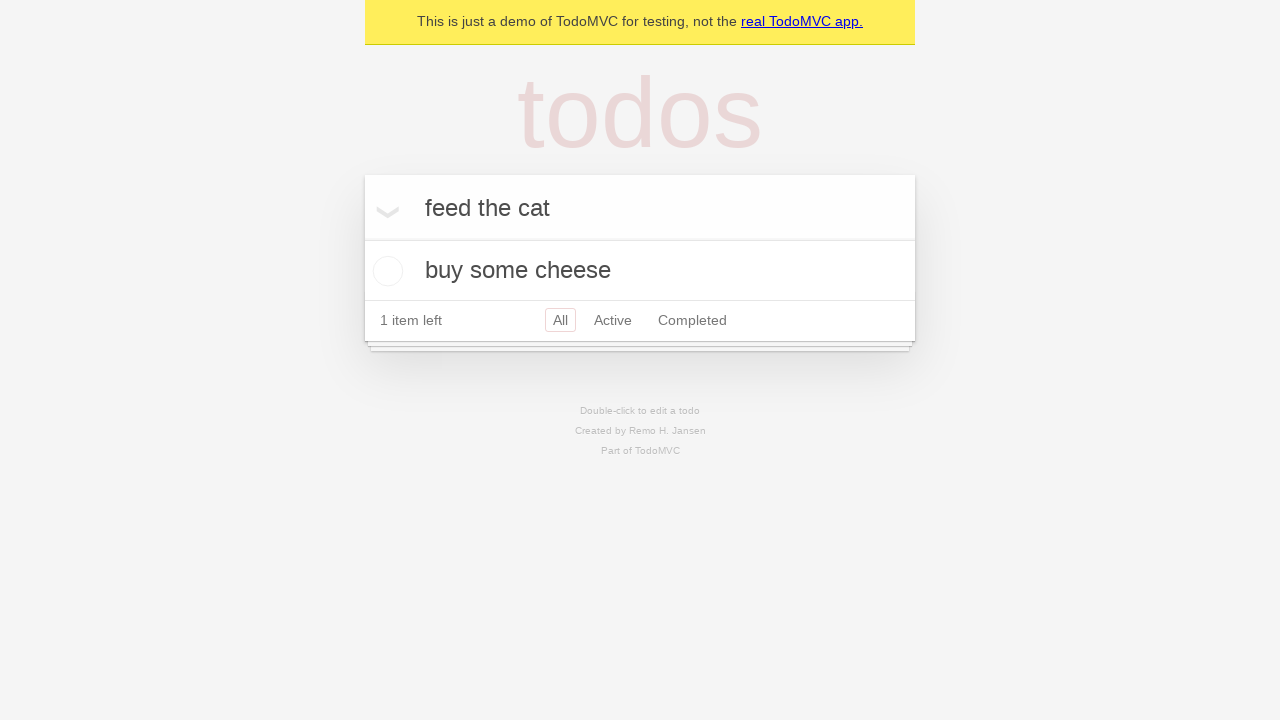

Pressed Enter to add second todo on internal:attr=[placeholder="What needs to be done?"i]
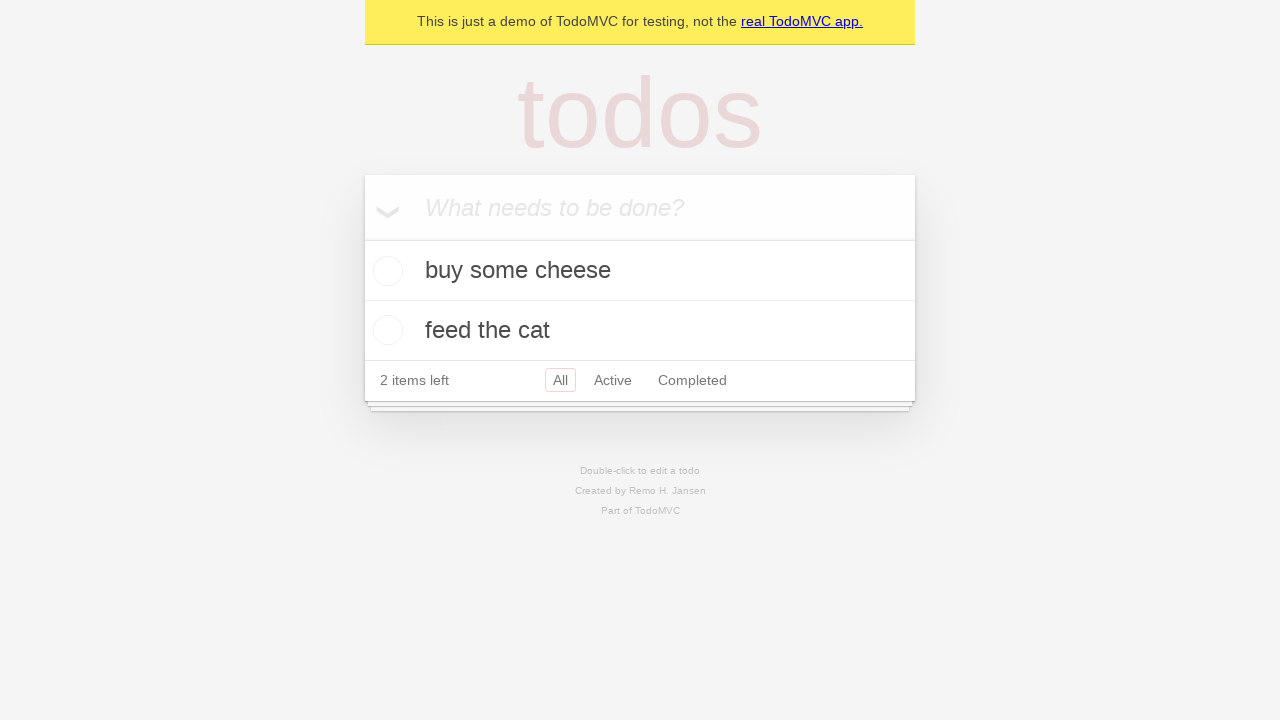

Filled todo input with 'book a doctors appointment' on internal:attr=[placeholder="What needs to be done?"i]
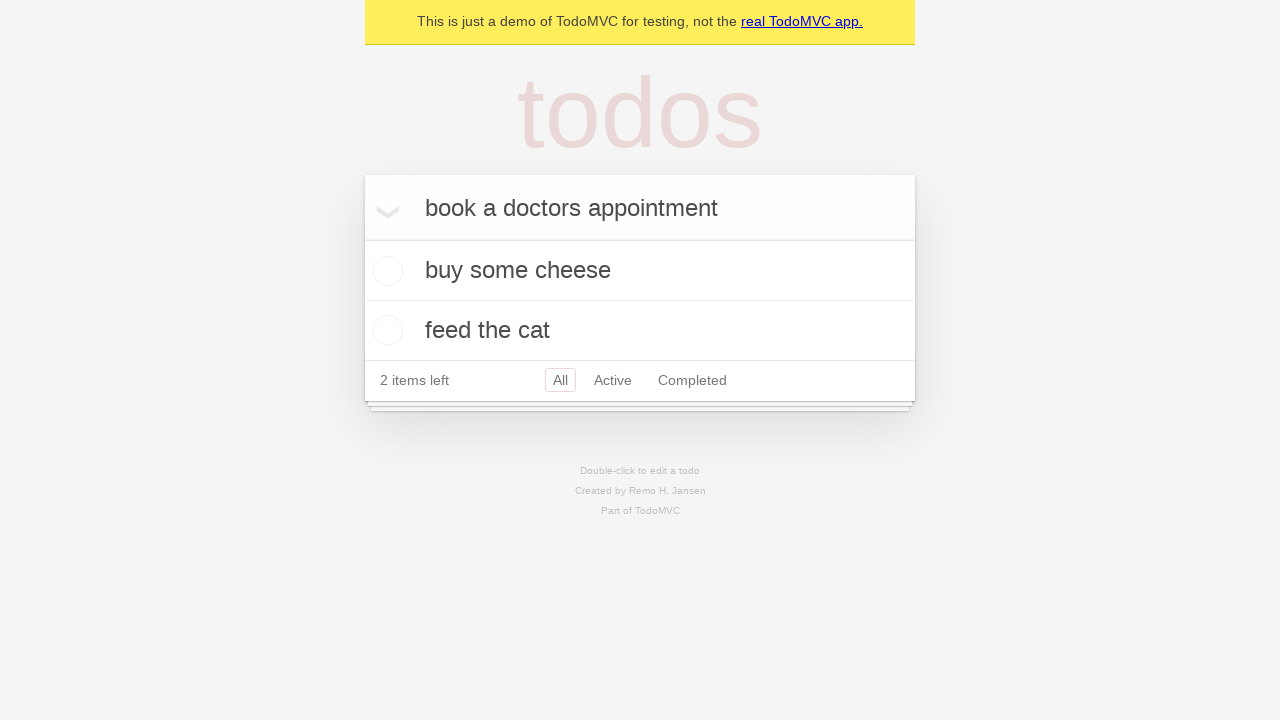

Pressed Enter to add third todo on internal:attr=[placeholder="What needs to be done?"i]
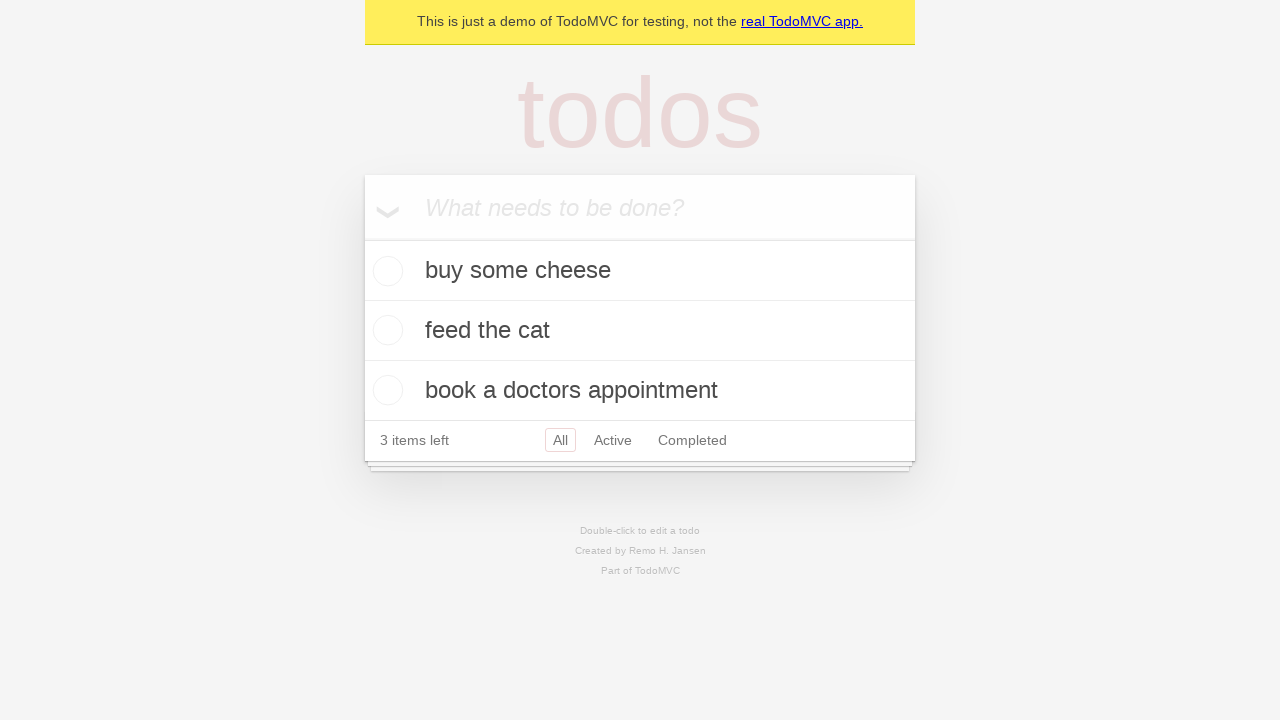

Waited for third todo item to be visible
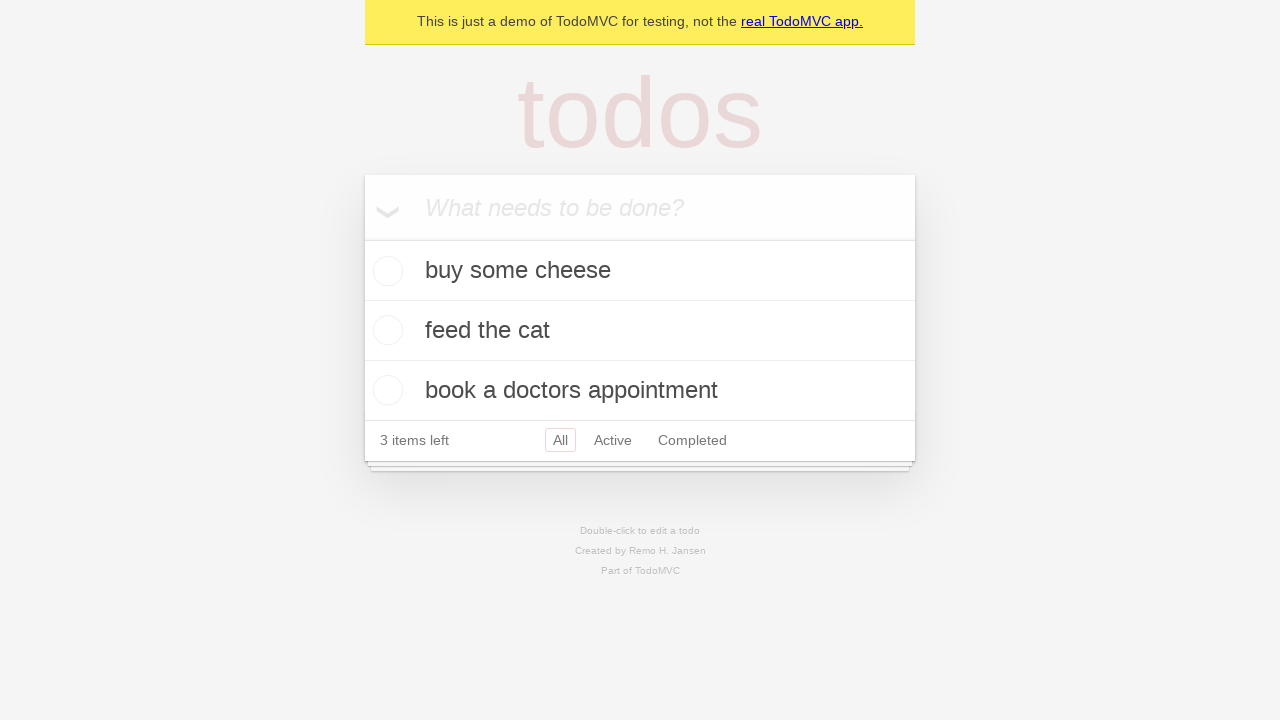

Double-clicked second todo item to enter edit mode at (640, 331) on internal:testid=[data-testid="todo-item"s] >> nth=1
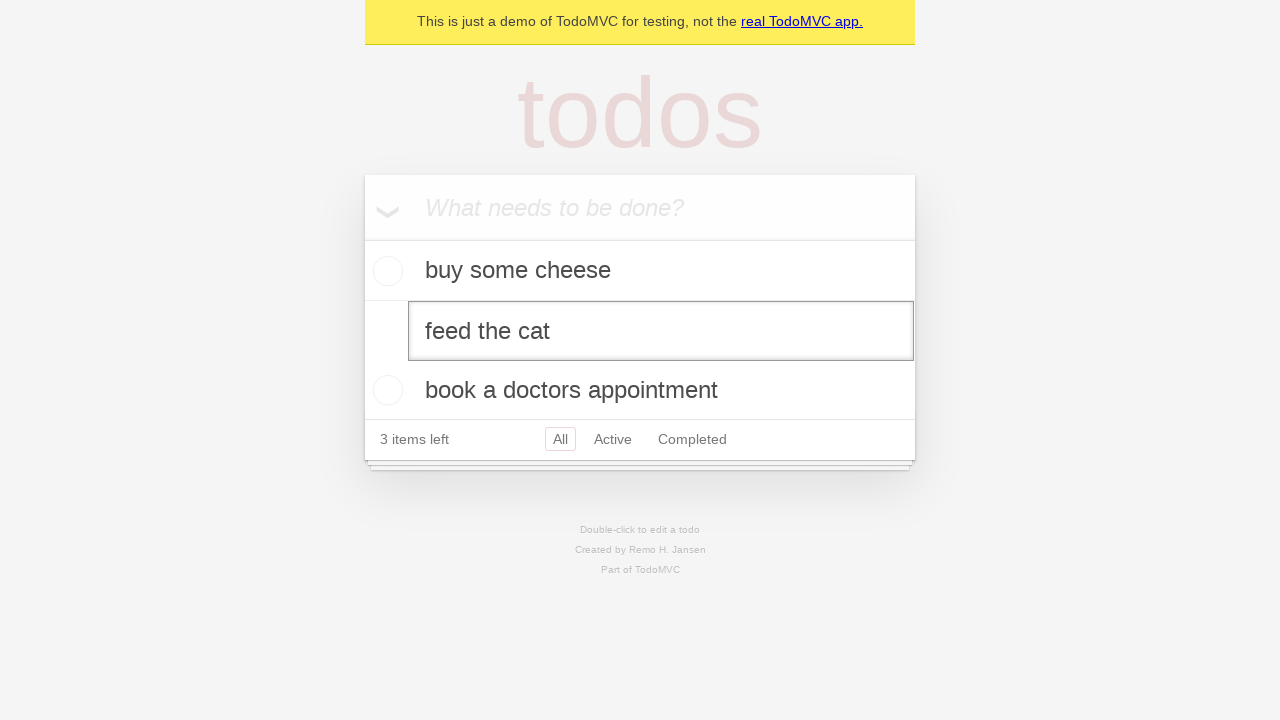

Cleared the edit textbox to empty string on internal:testid=[data-testid="todo-item"s] >> nth=1 >> internal:role=textbox[nam
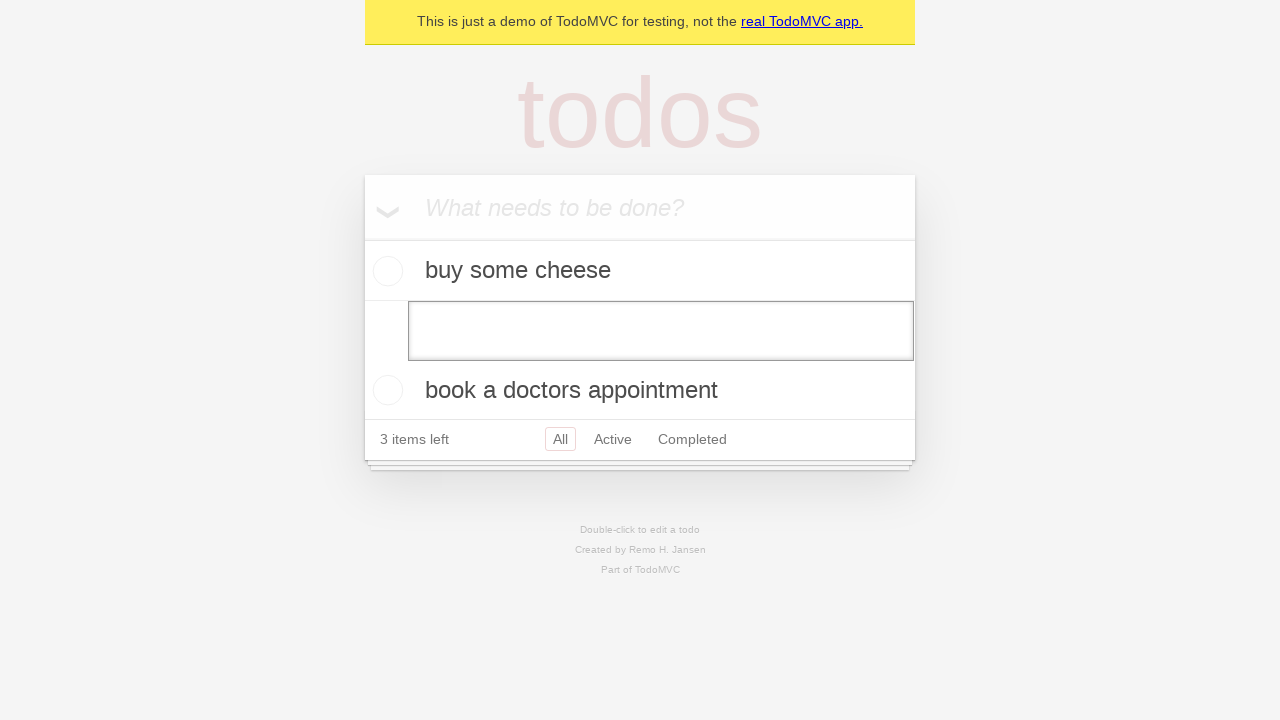

Pressed Enter to confirm empty edit, removing the todo item on internal:testid=[data-testid="todo-item"s] >> nth=1 >> internal:role=textbox[nam
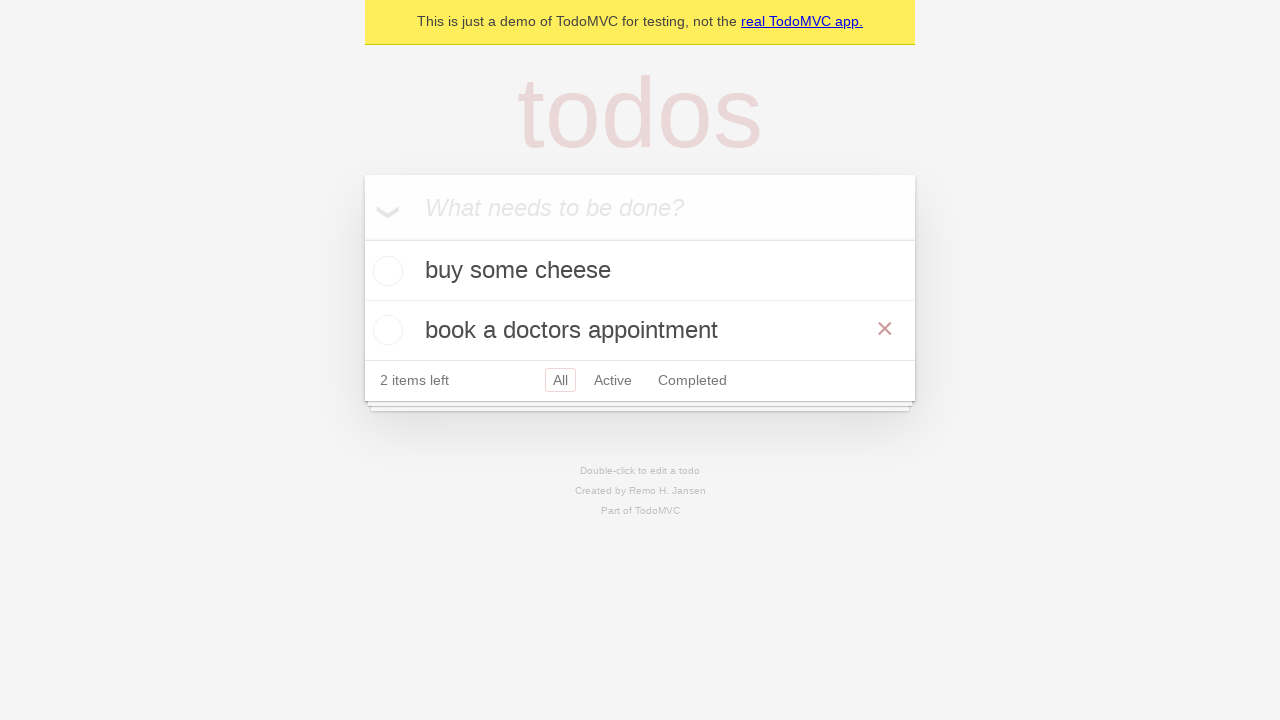

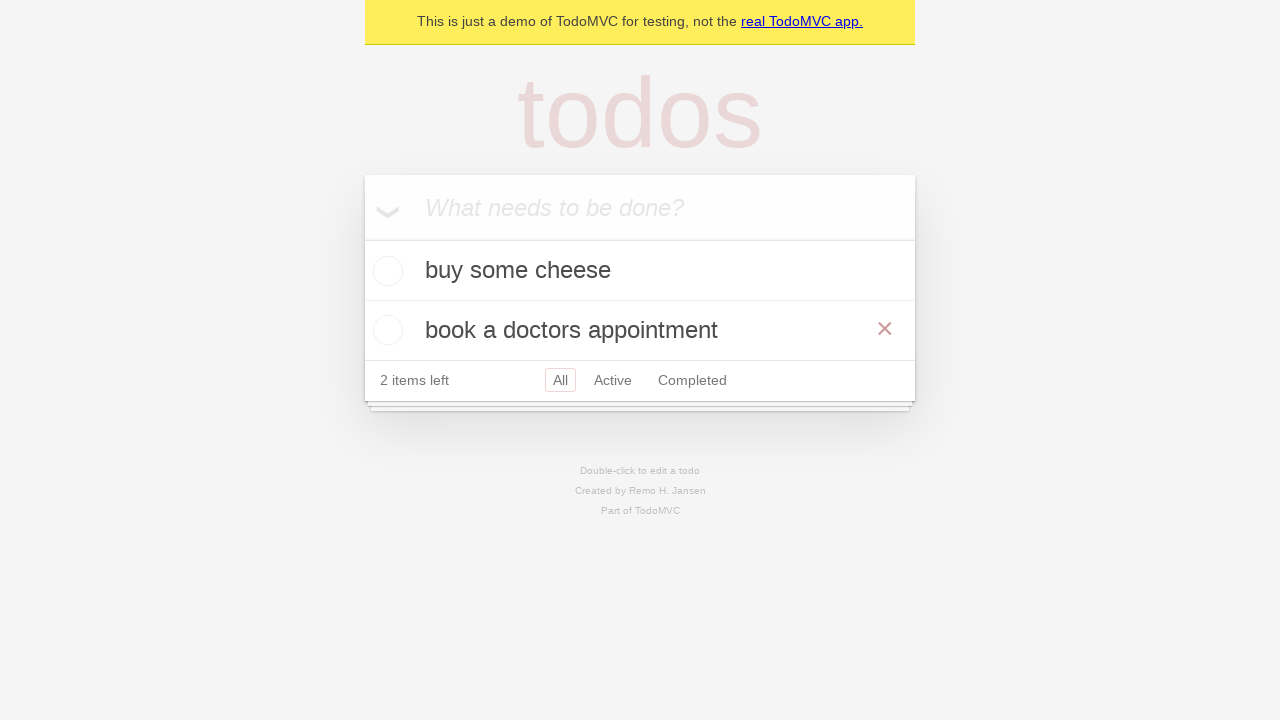